Tests adding a todo item, marking it as complete, and verifying the items left counter shows 0 items in the TodoMVC demo application

Starting URL: https://demo.playwright.dev/todomvc/#/

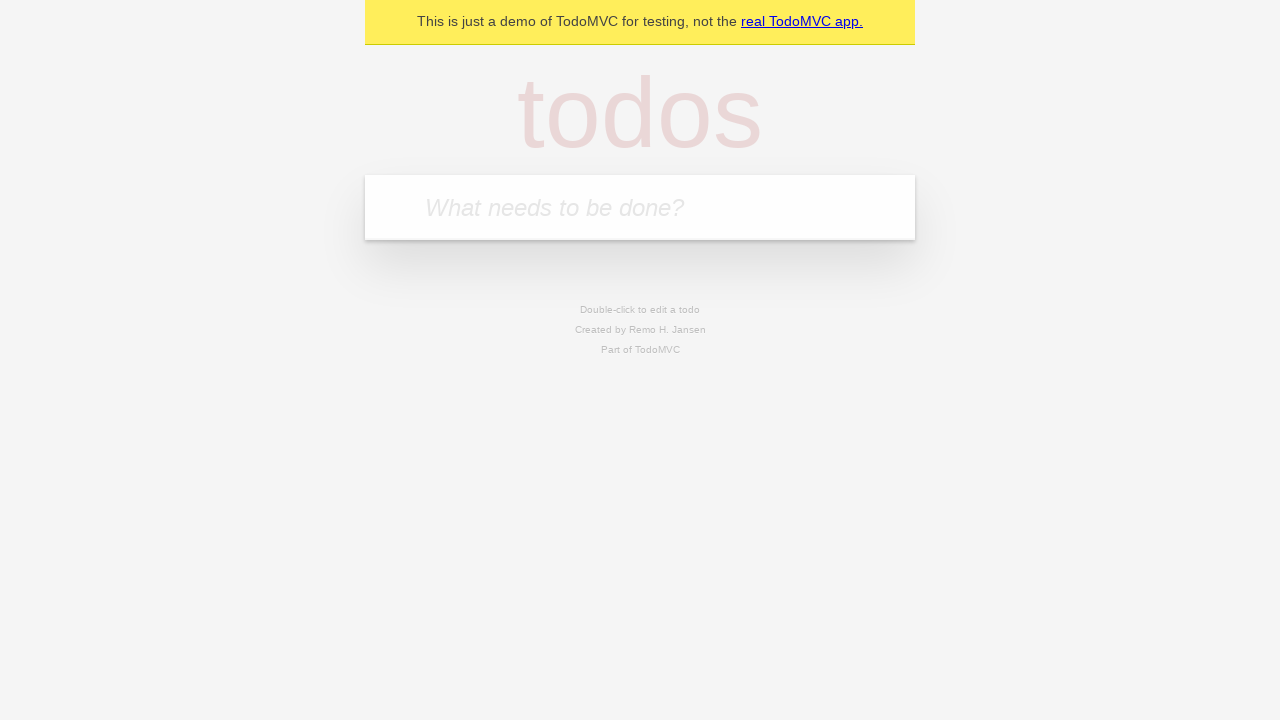

Clicked on todo input field at (640, 207) on internal:attr=[placeholder="What needs to be done?"i]
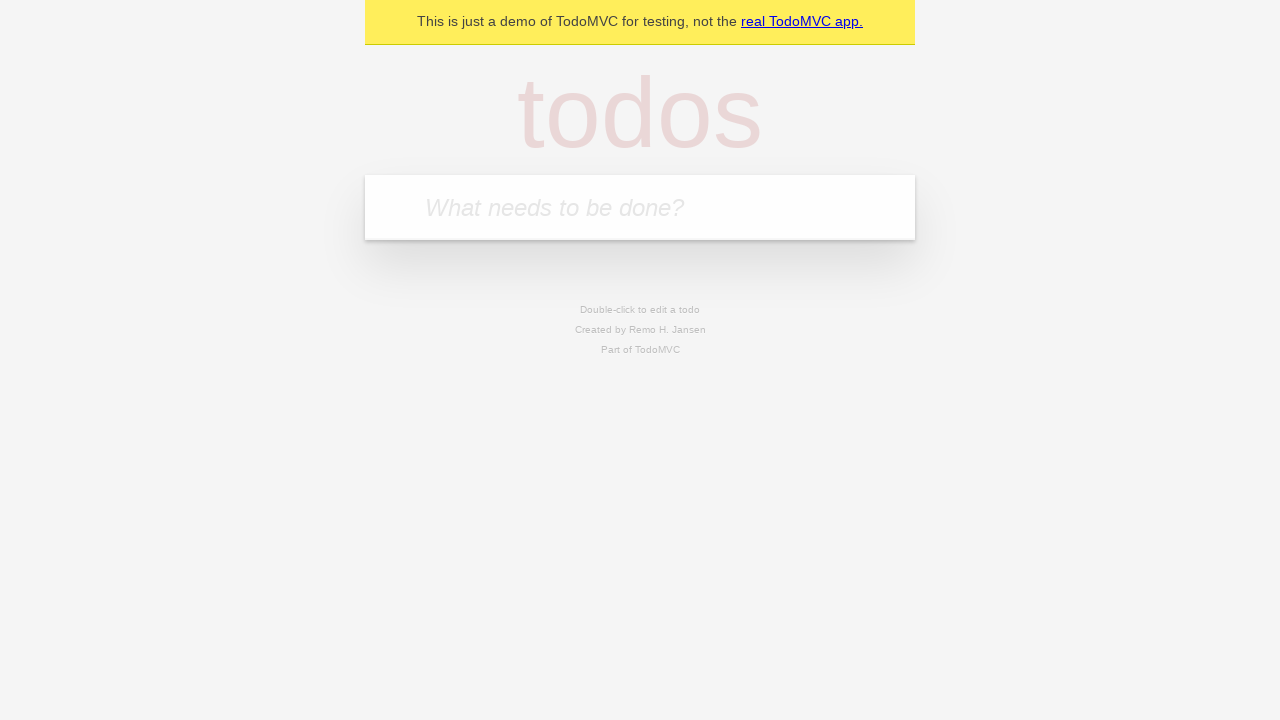

Filled todo input with 'Complete homework 3' on internal:attr=[placeholder="What needs to be done?"i]
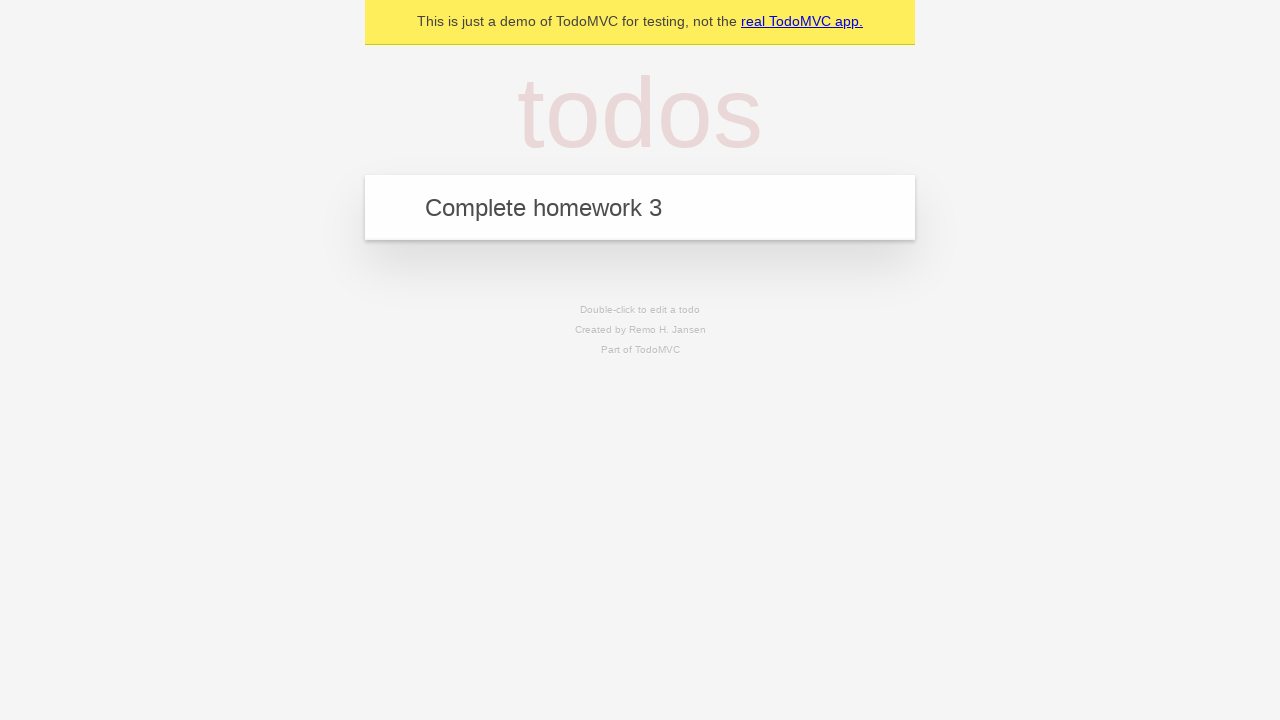

Pressed Enter to add todo item on internal:attr=[placeholder="What needs to be done?"i]
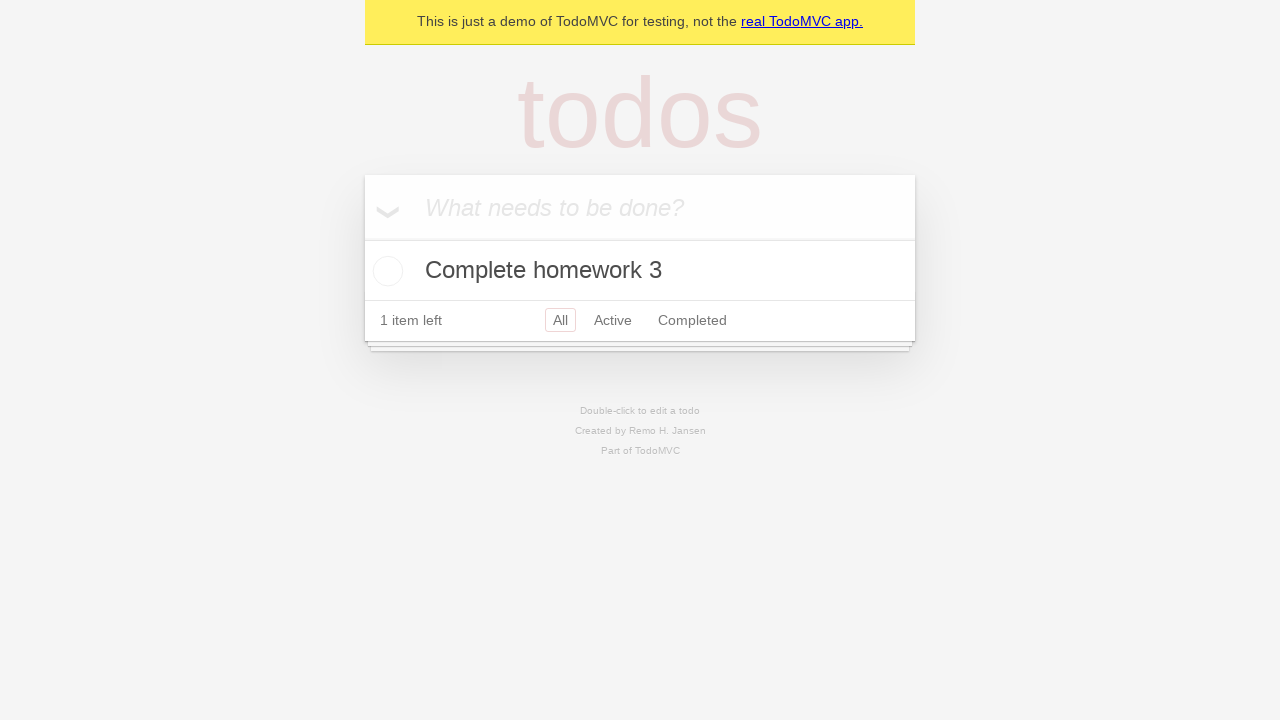

Marked todo item as complete at (385, 271) on internal:label="Toggle Todo"i
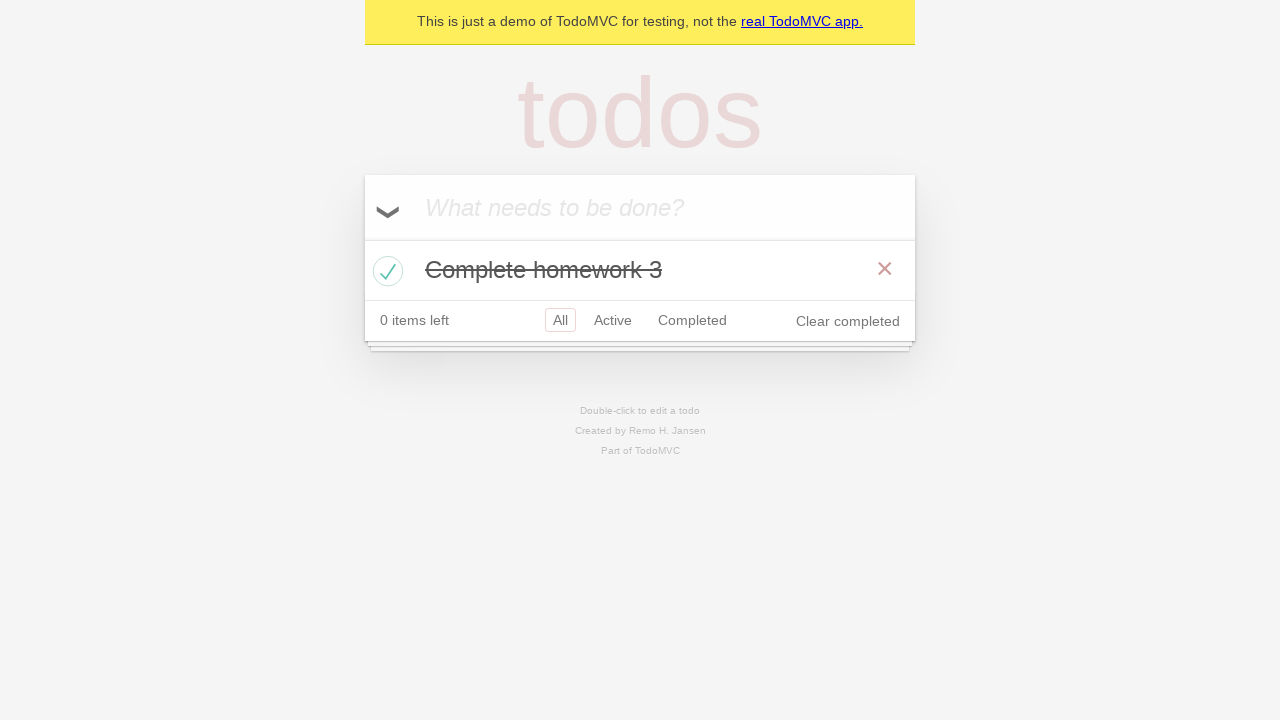

Todo count element loaded
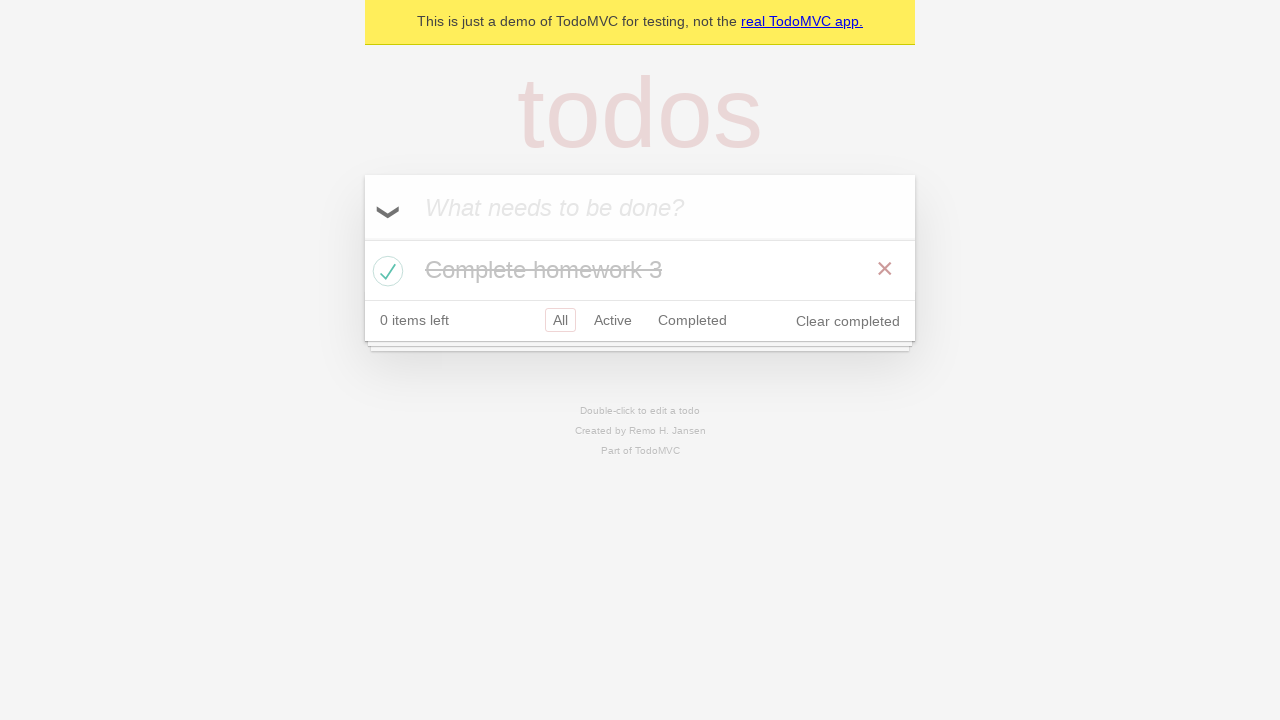

Retrieved todo count text content
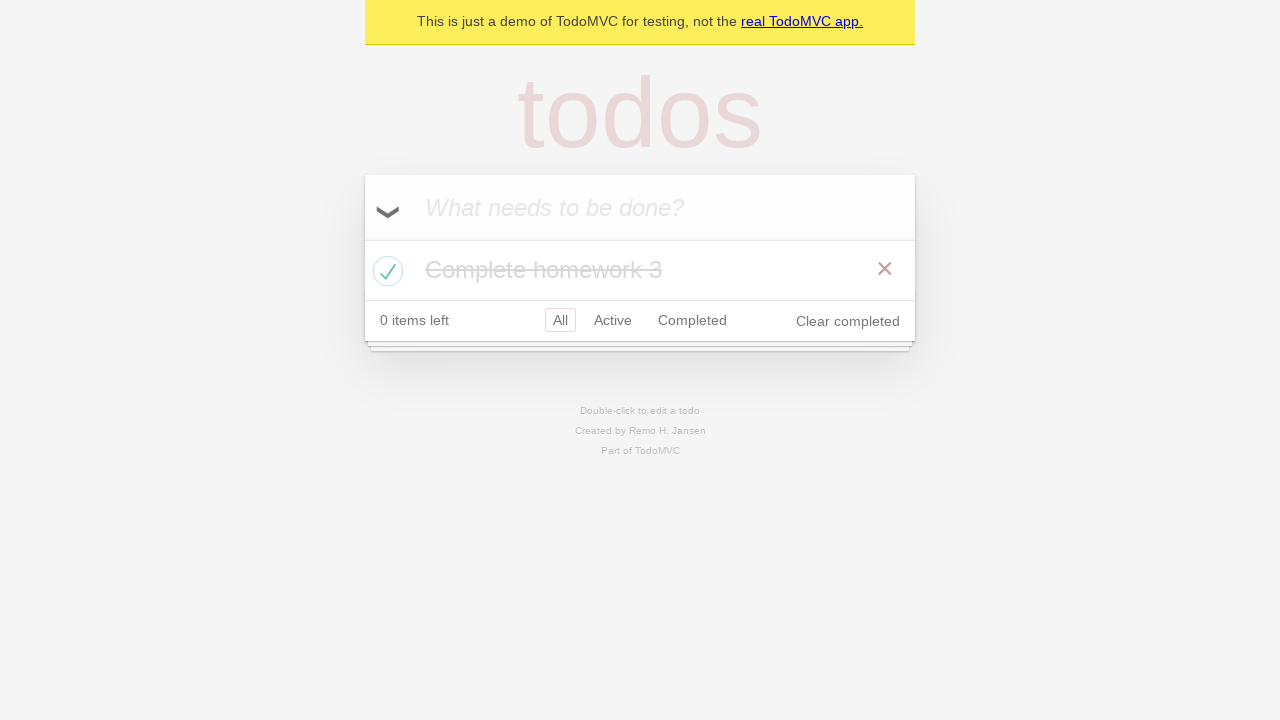

Verified that items left counter shows 0 items
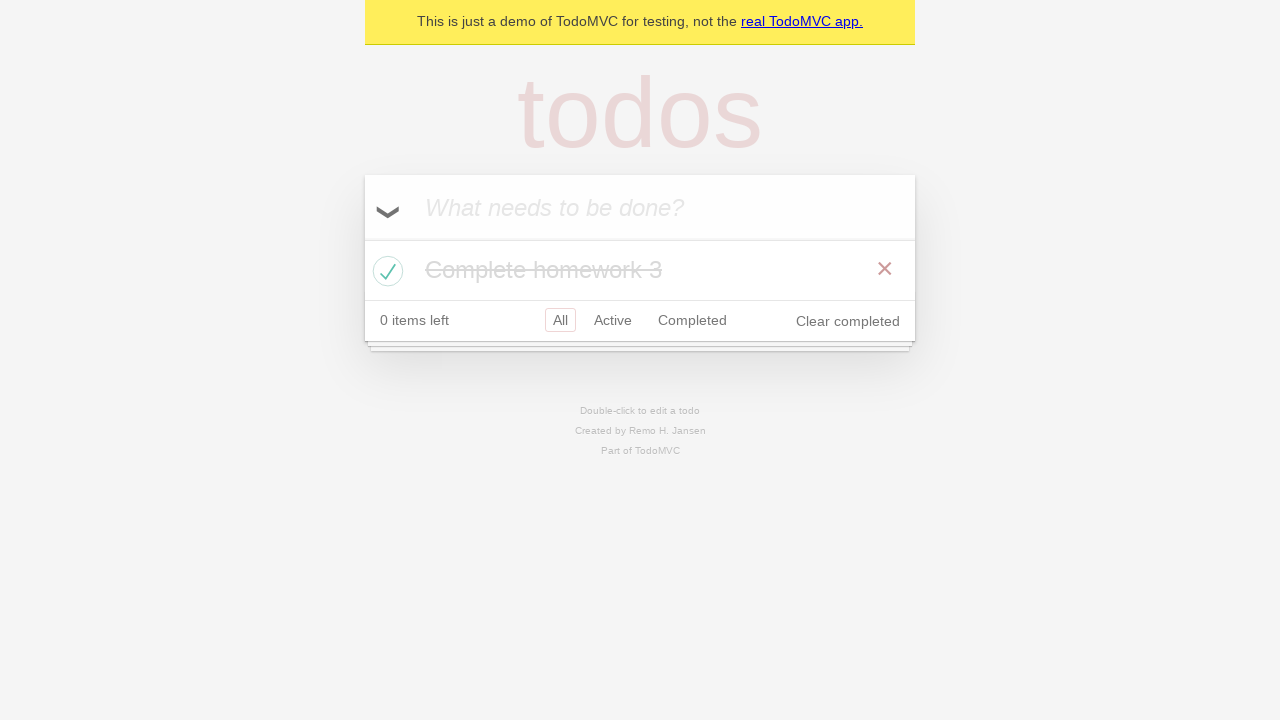

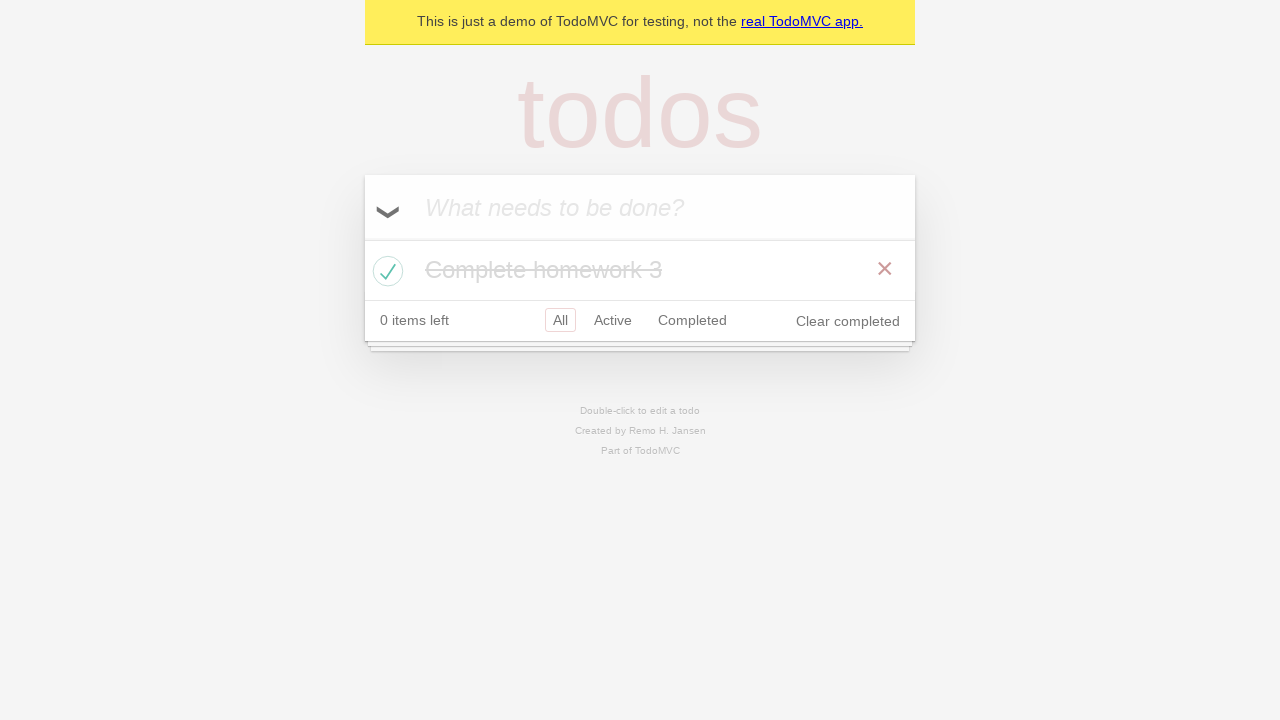